Tests drag and drop functionality on jQueryUI demo page by switching to an iframe and dragging an element to a drop target

Starting URL: https://jqueryui.com/droppable/

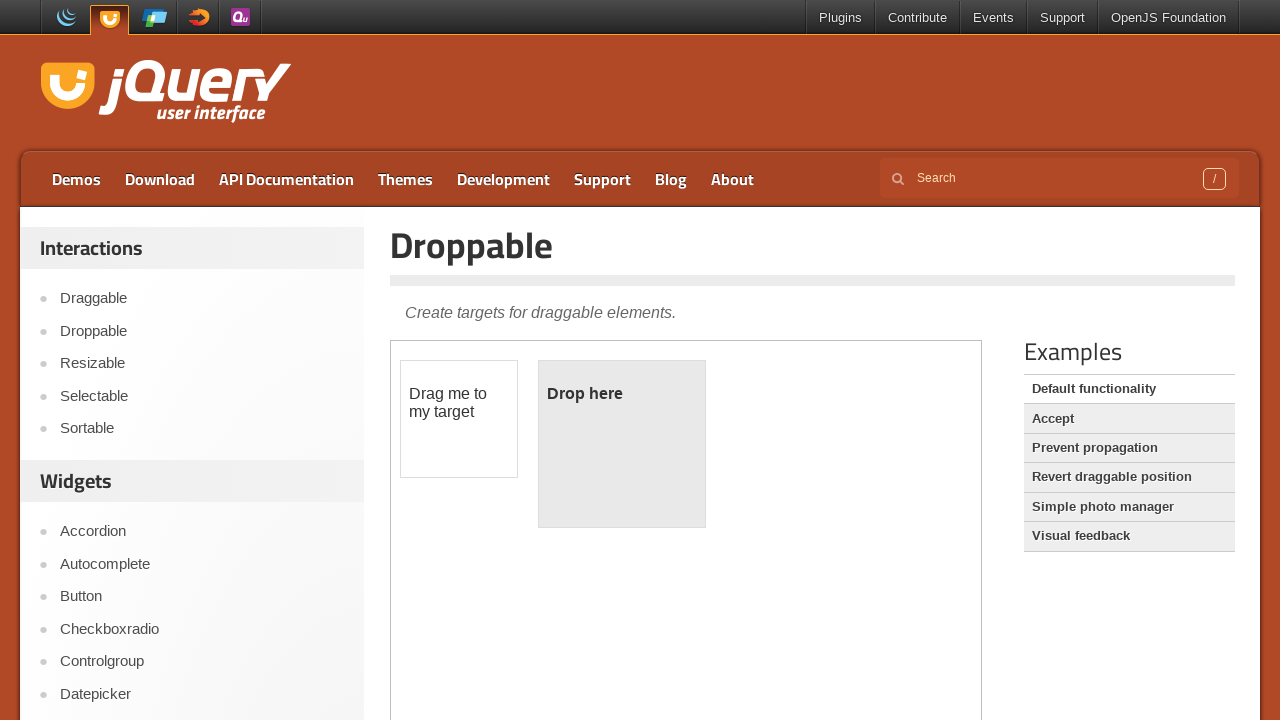

Navigated to jQueryUI droppable demo page
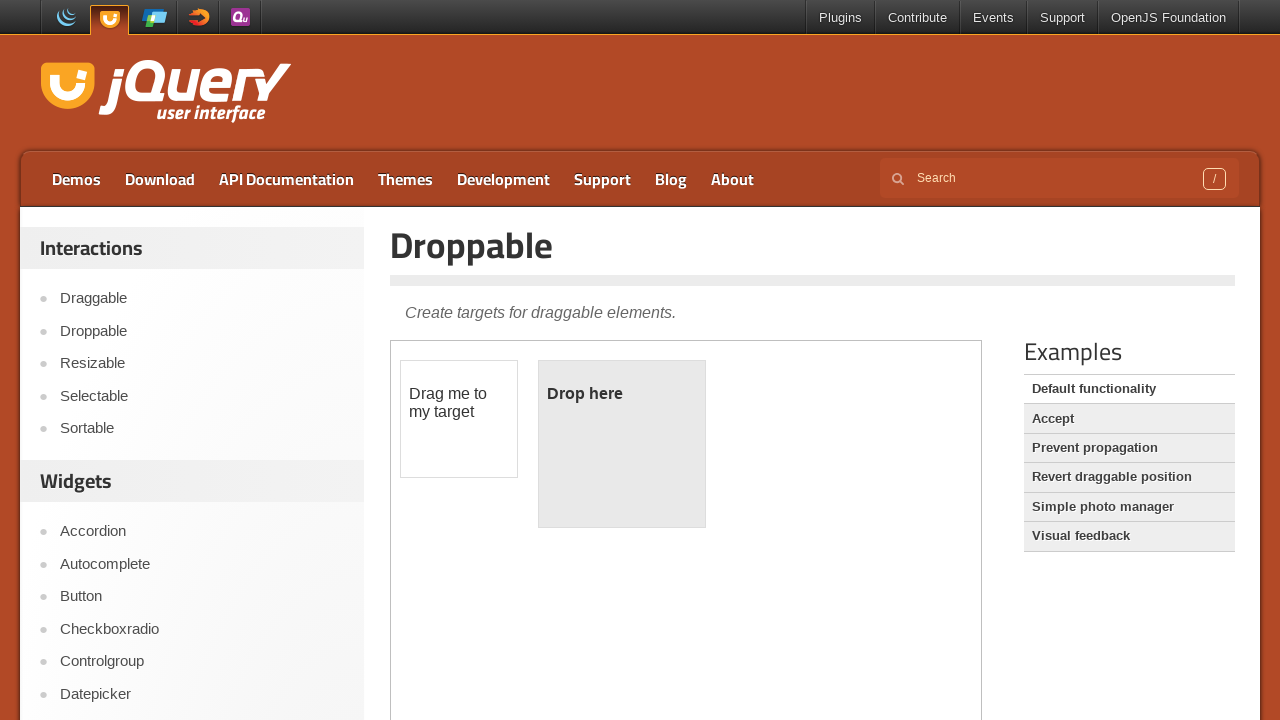

Located and switched to demo iframe
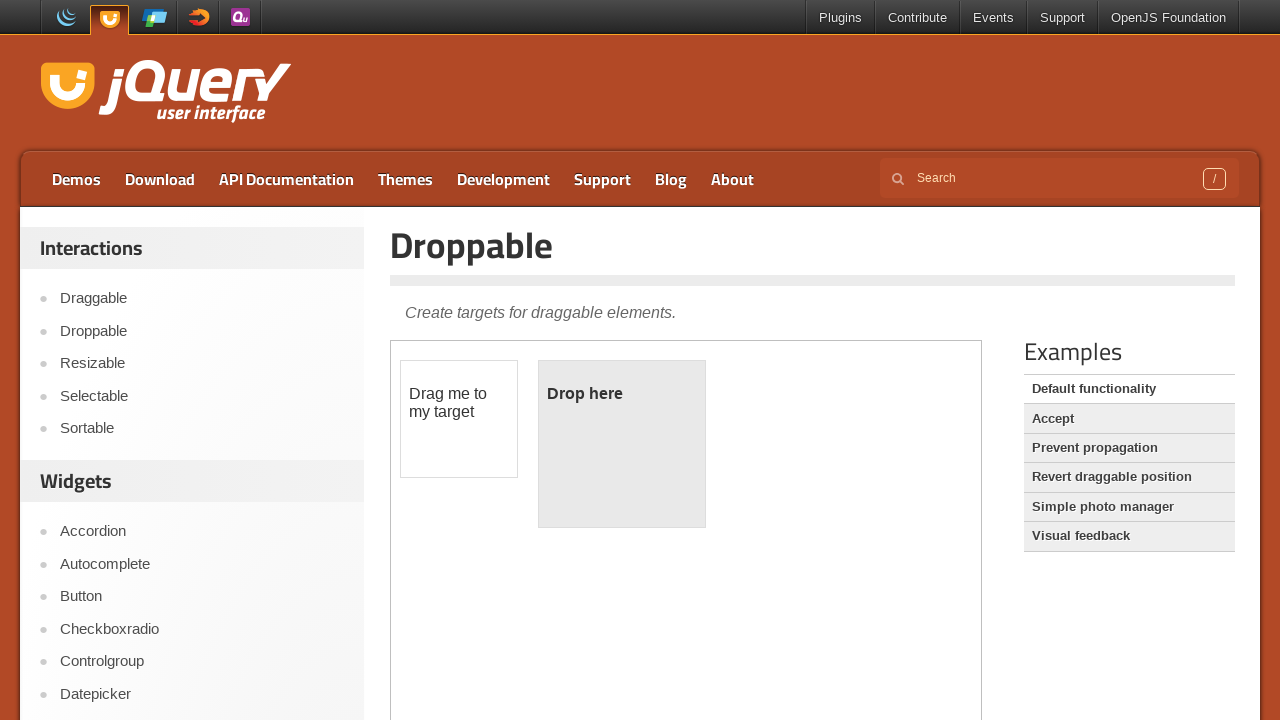

Located draggable element within iframe
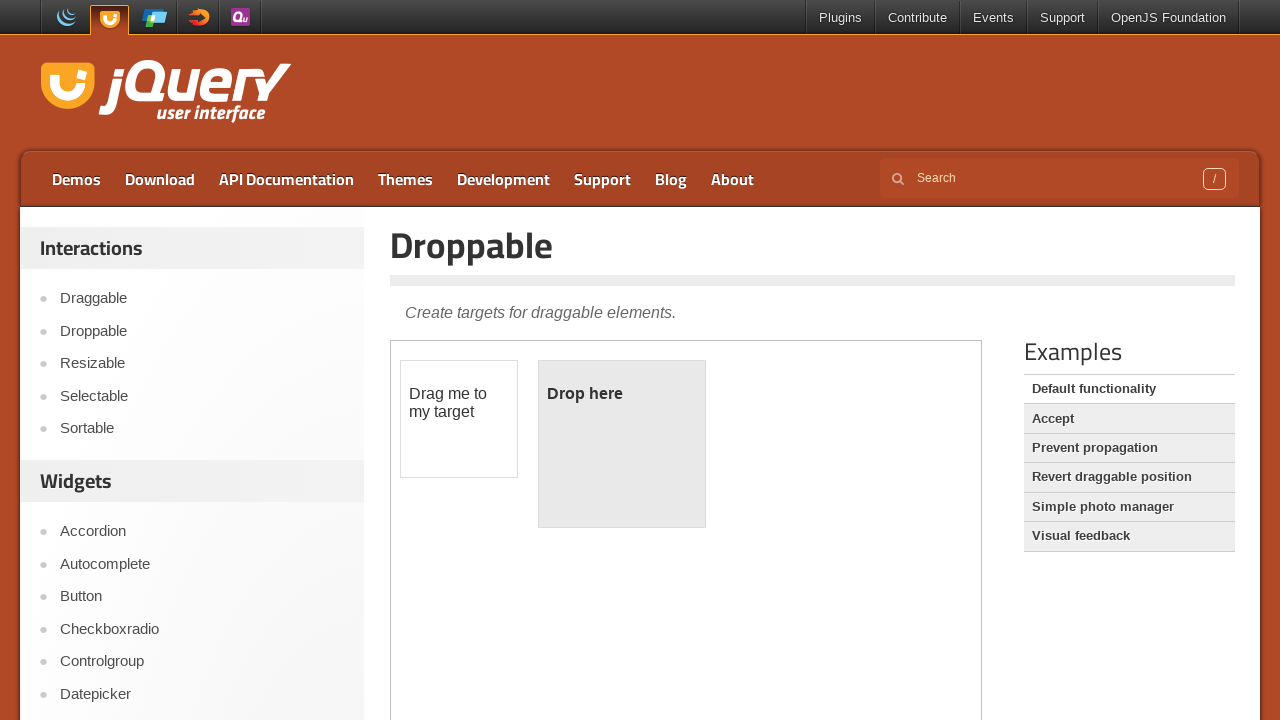

Located droppable target element within iframe
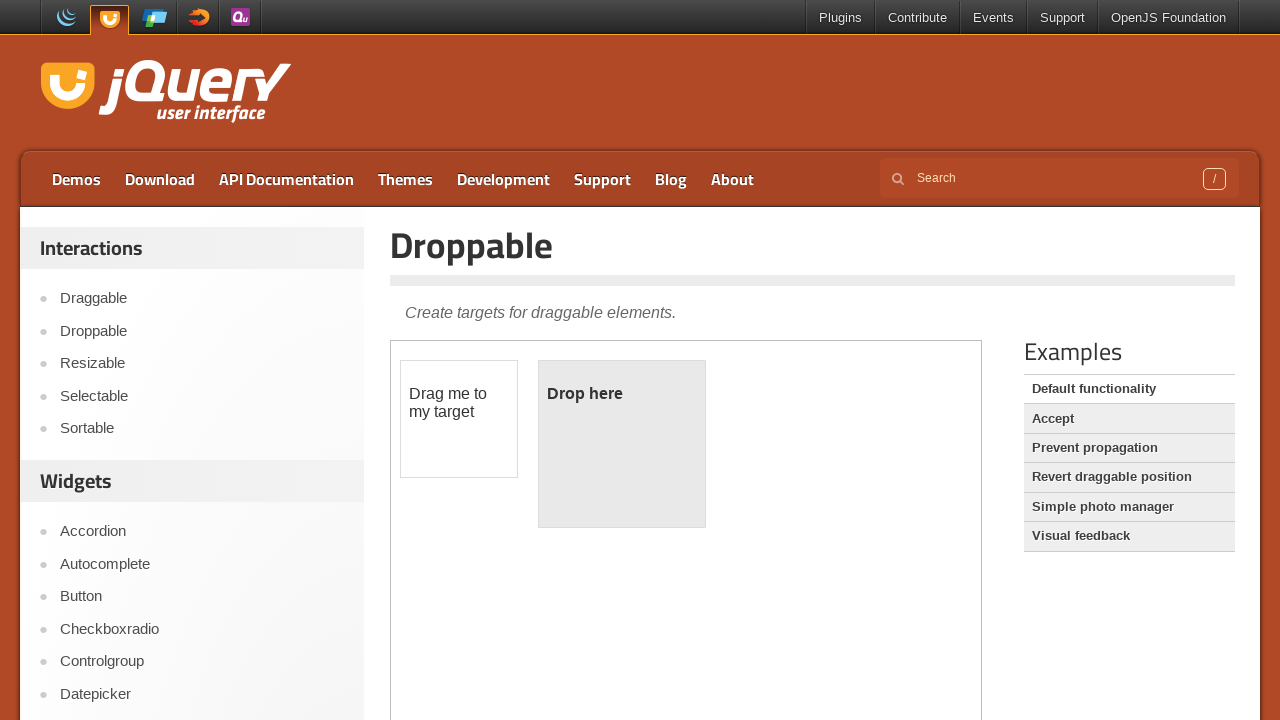

Dragged draggable element to droppable target at (622, 444)
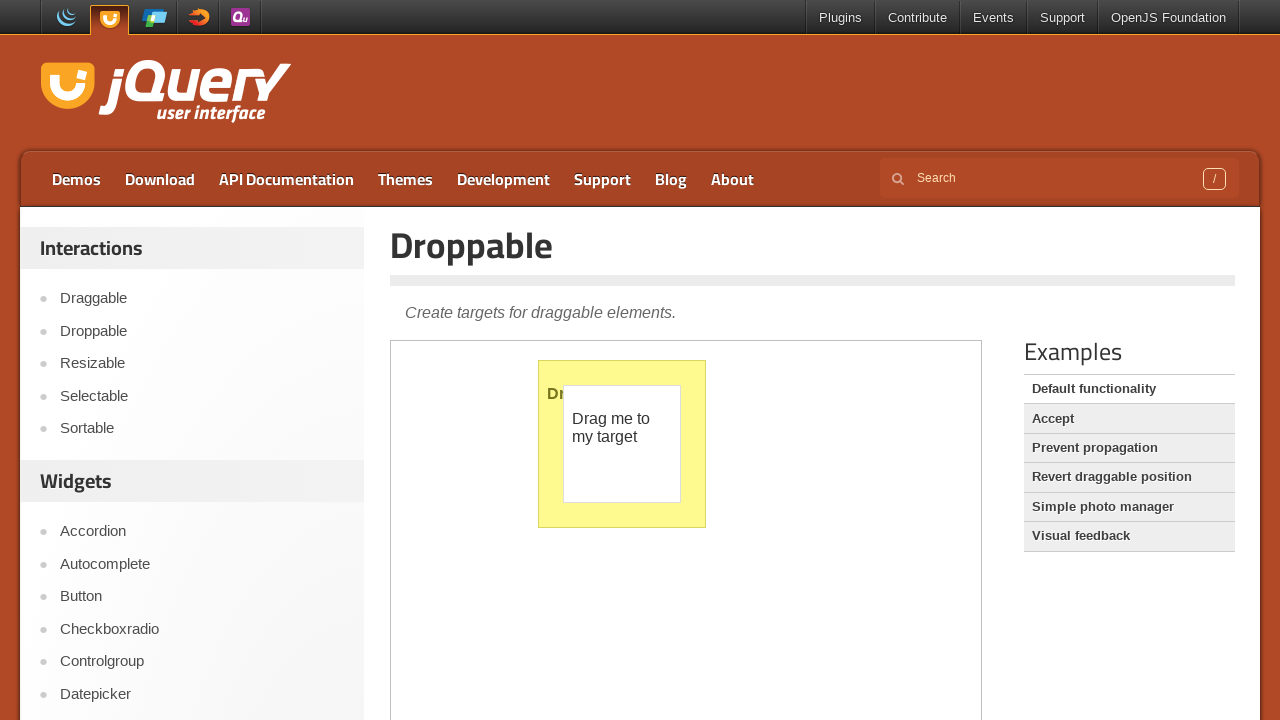

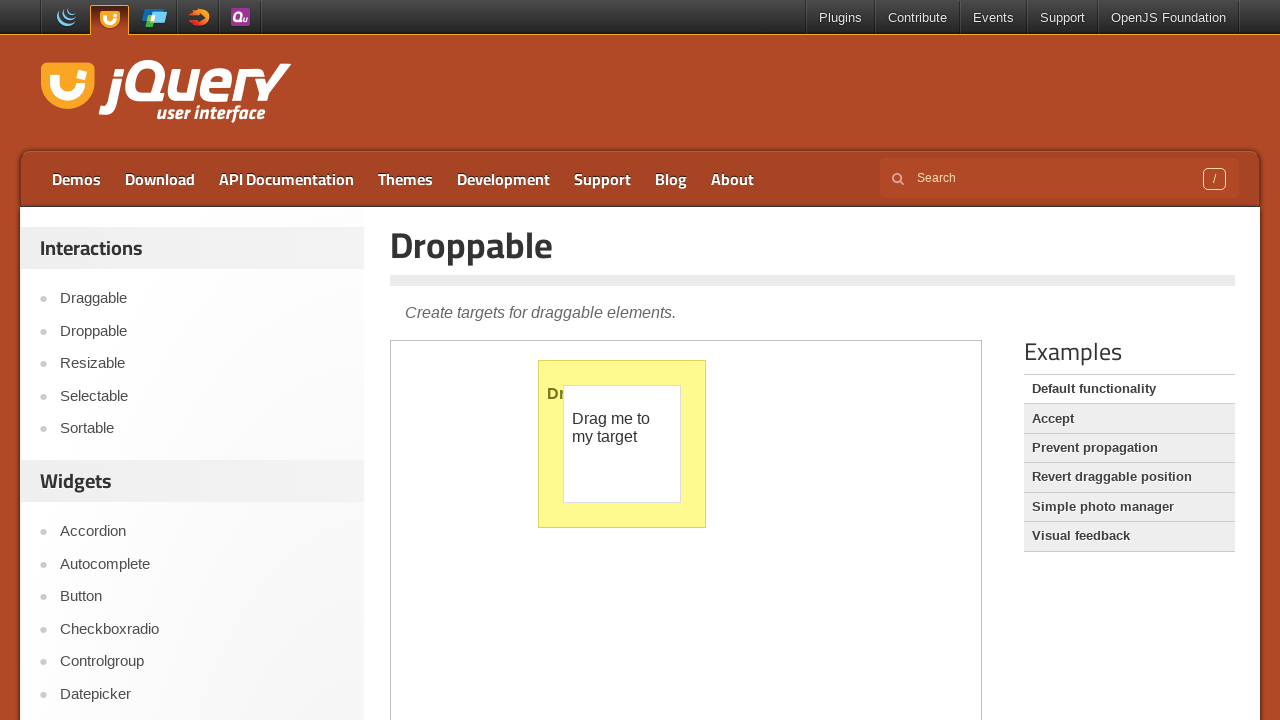